Navigates to GlobalSQA website and waits for the page to load completely, verifying the page is accessible.

Starting URL: https://www.globalsqa.com/

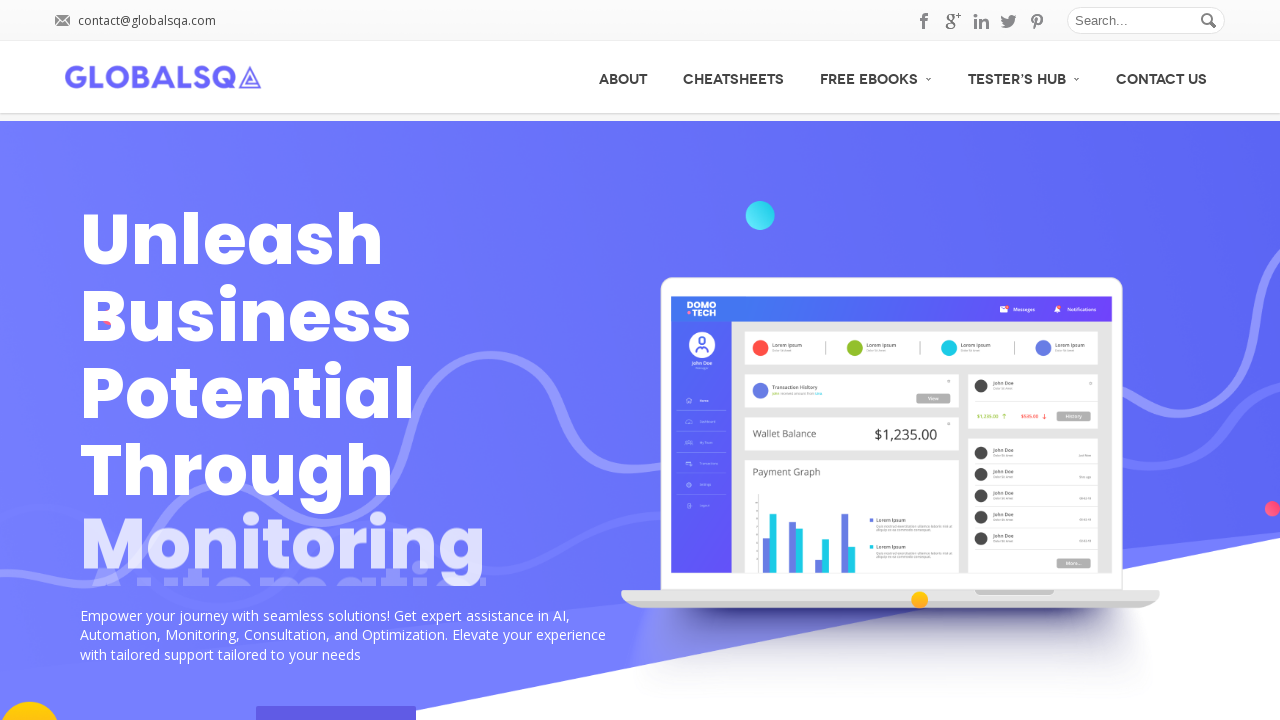

Set viewport size to 1920x1080
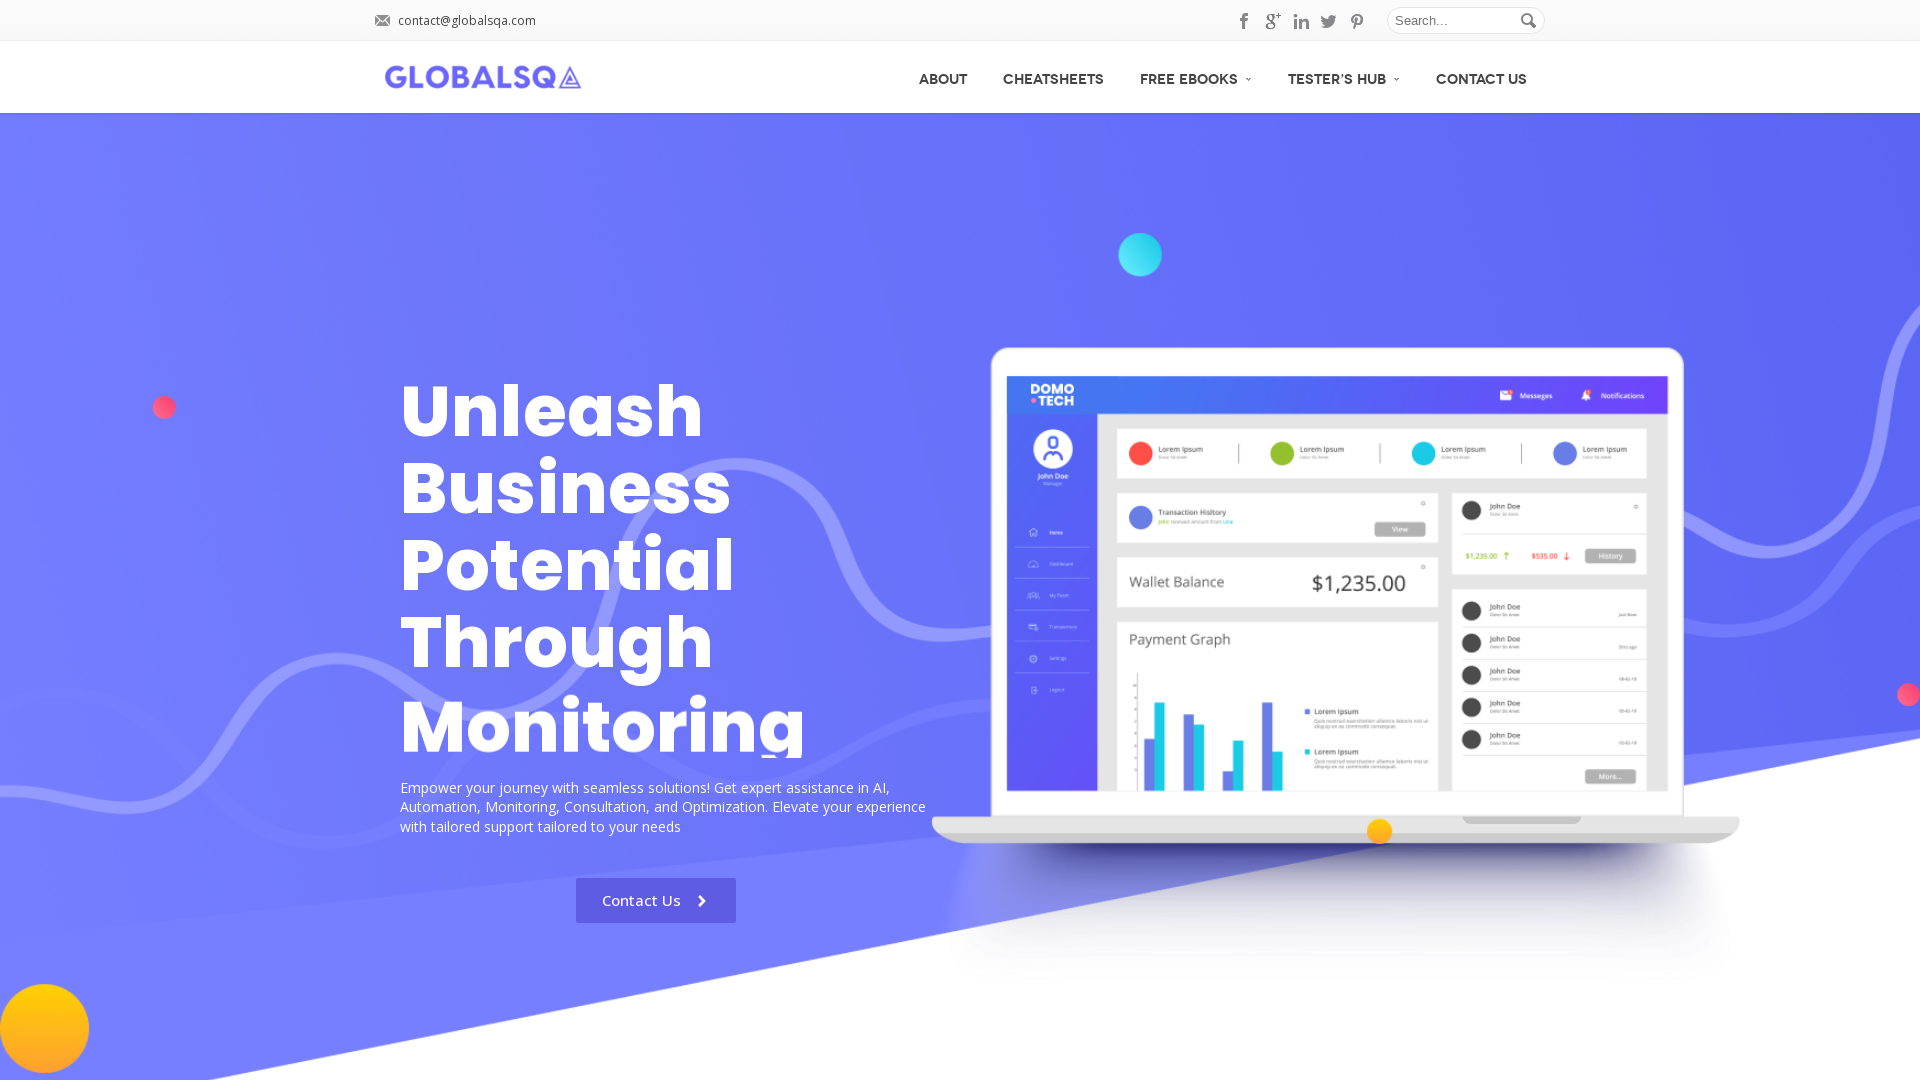

Page fully loaded and network idle state reached
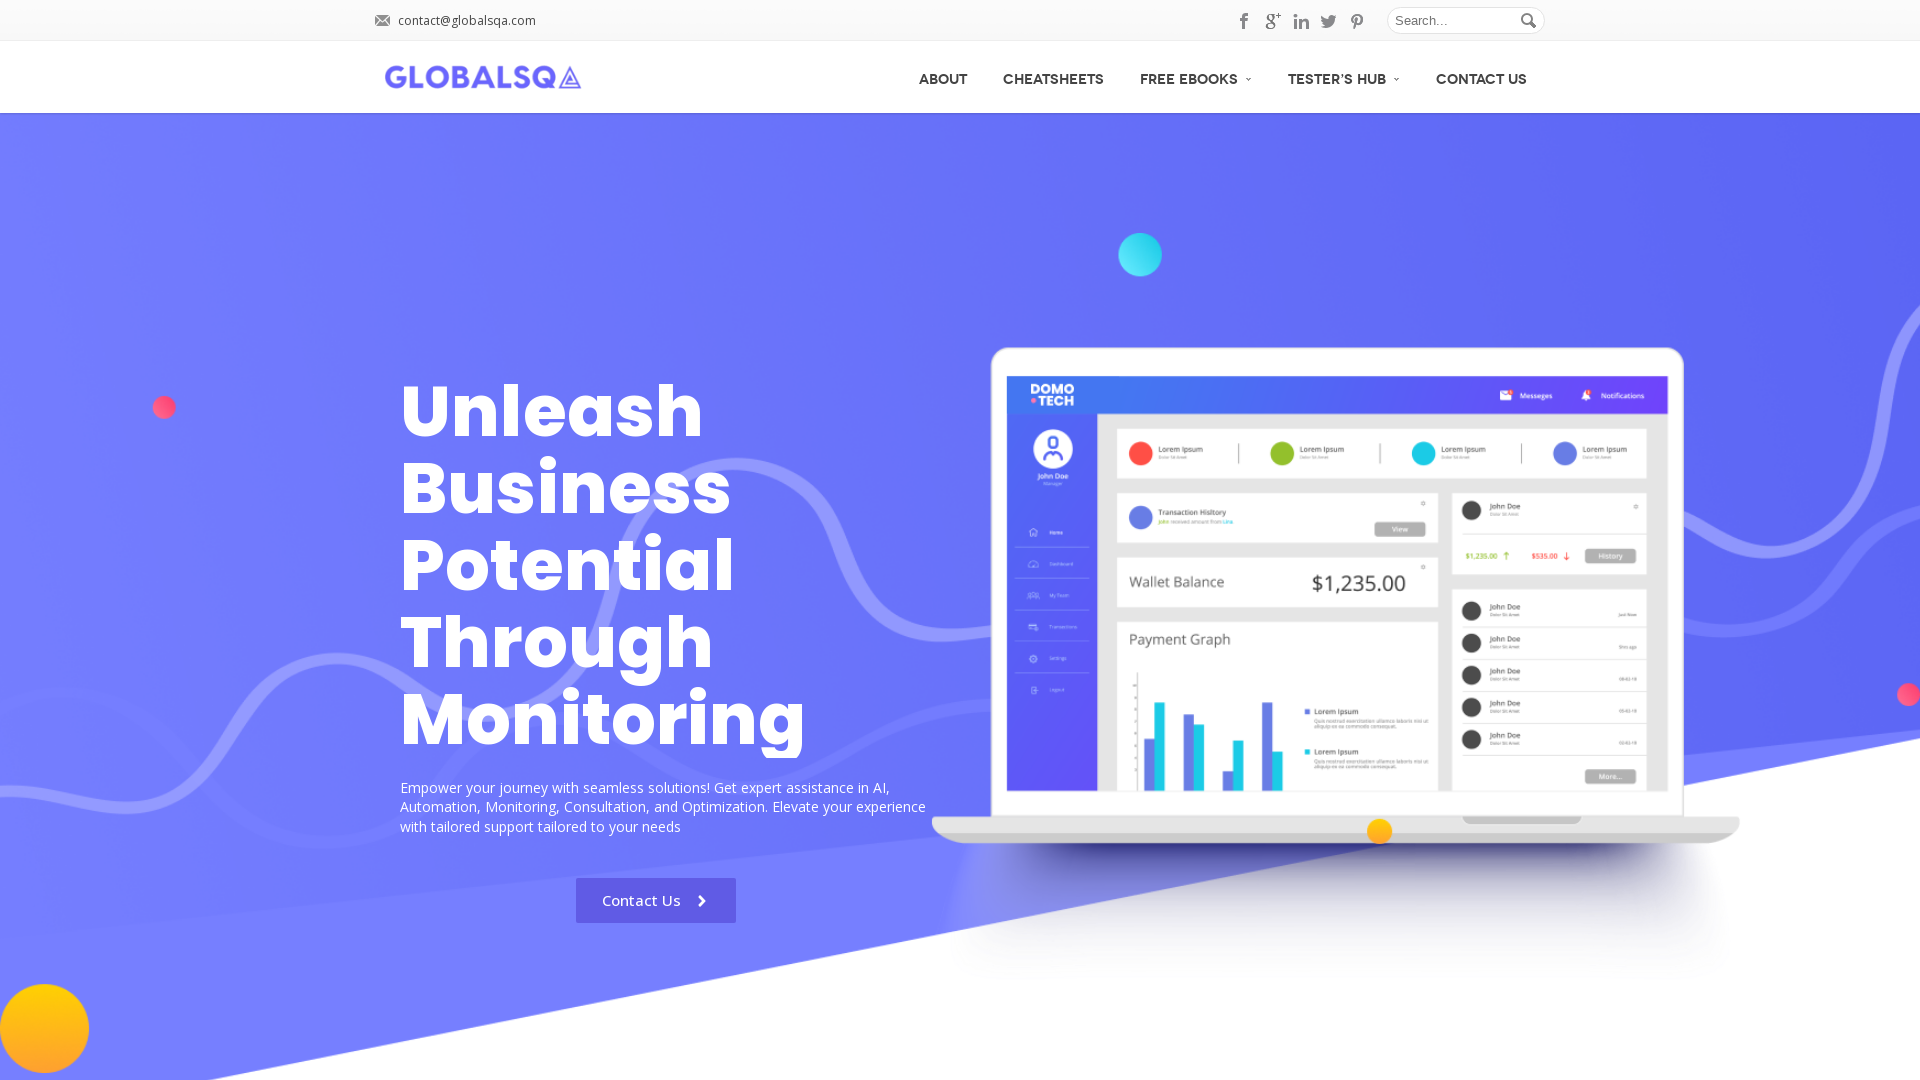

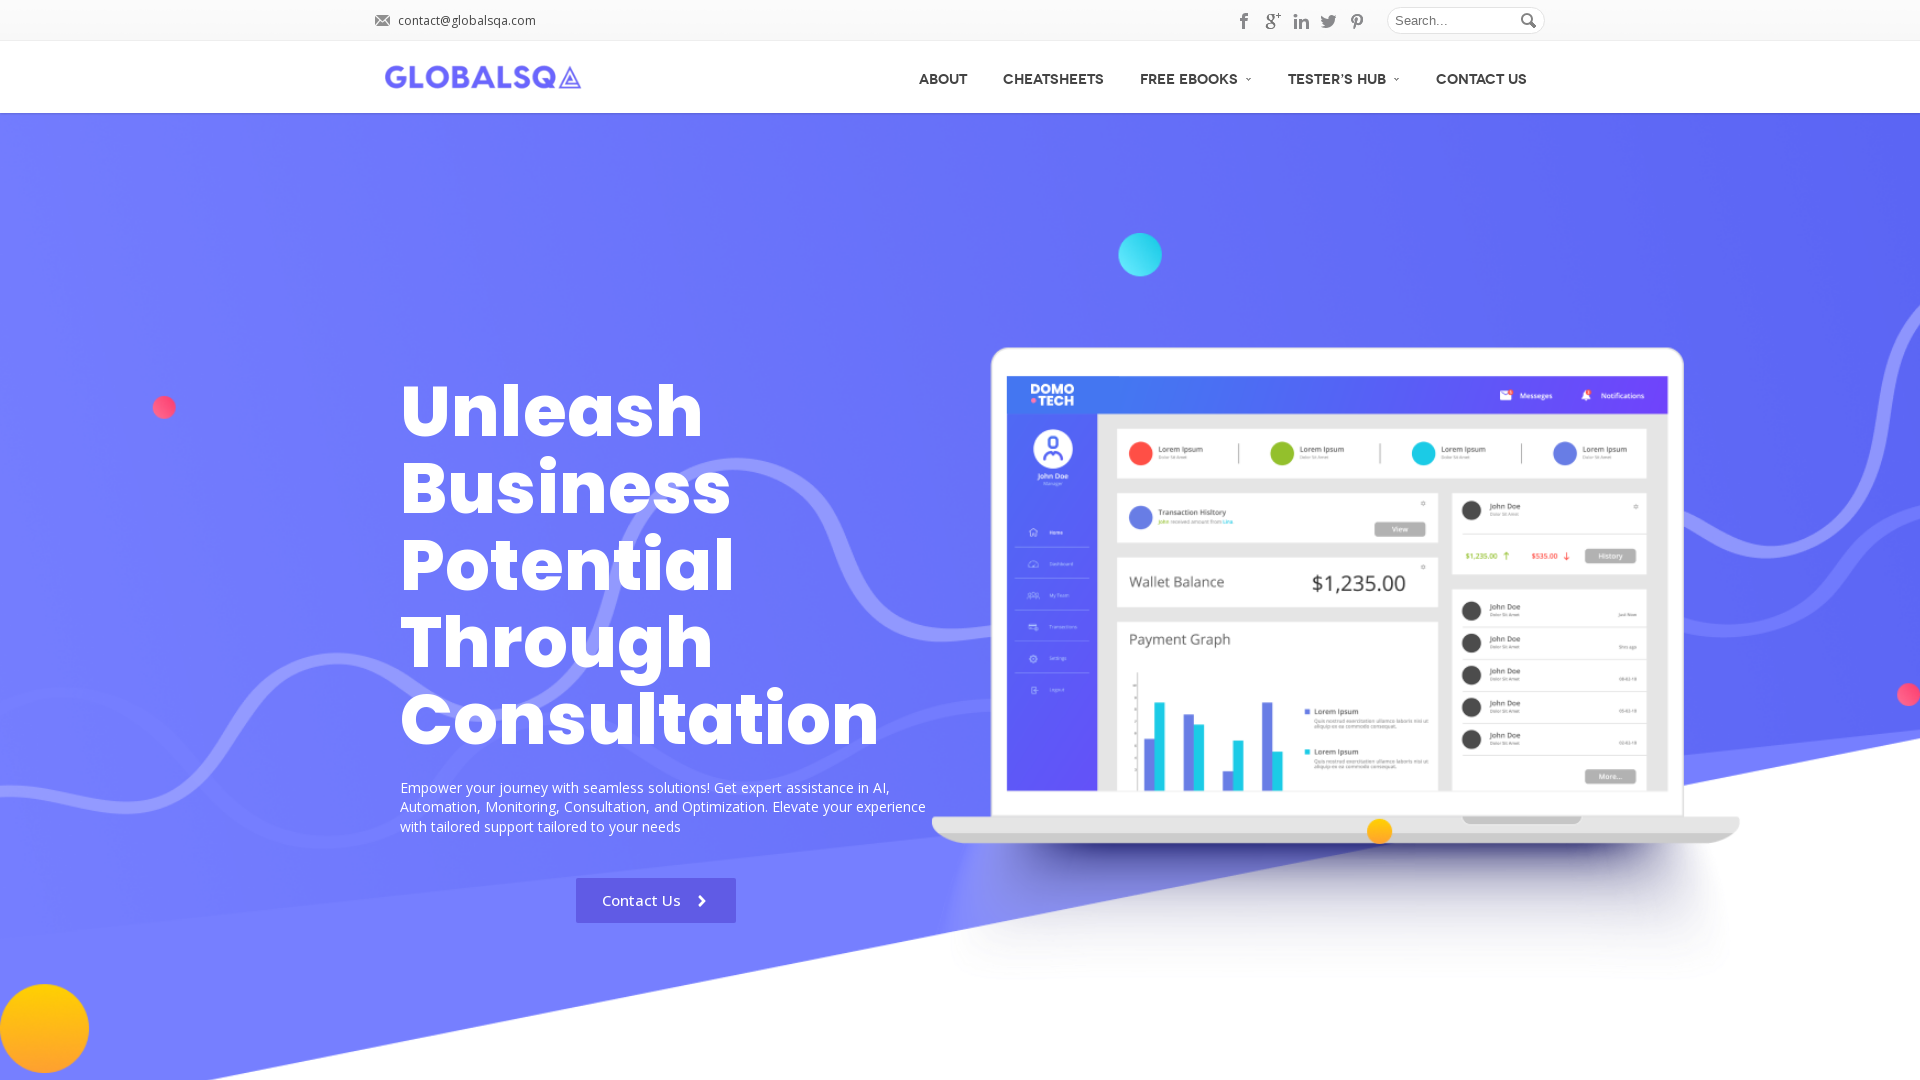